Tests a form that requires calculating the sum of two displayed numbers and selecting the result from a dropdown menu before submitting

Starting URL: http://suninjuly.github.io/selects1.html

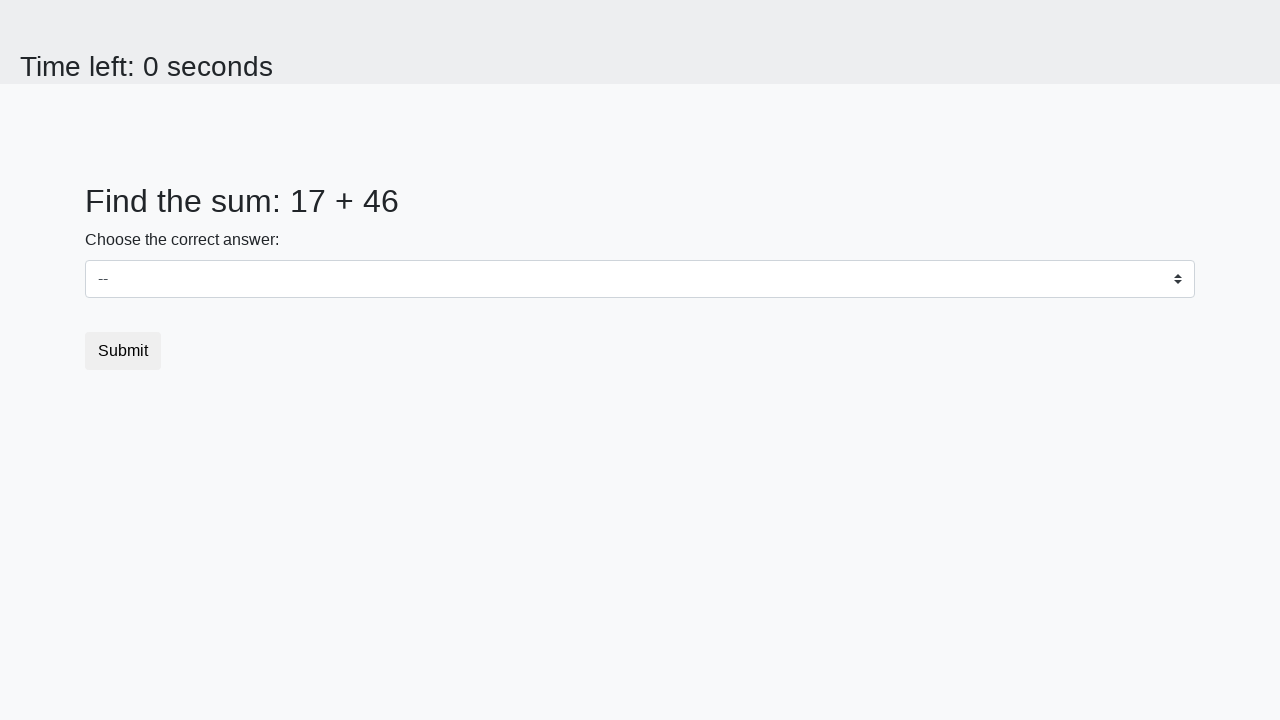

Retrieved first number from page
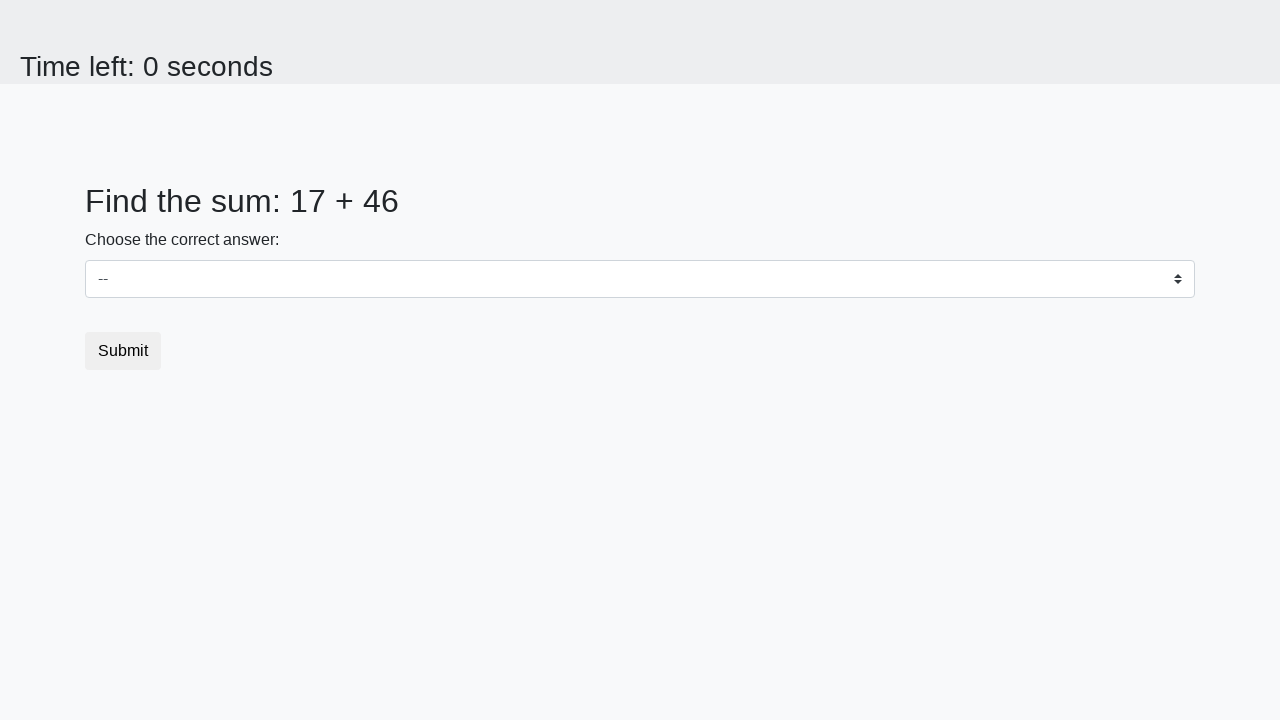

Retrieved second number from page
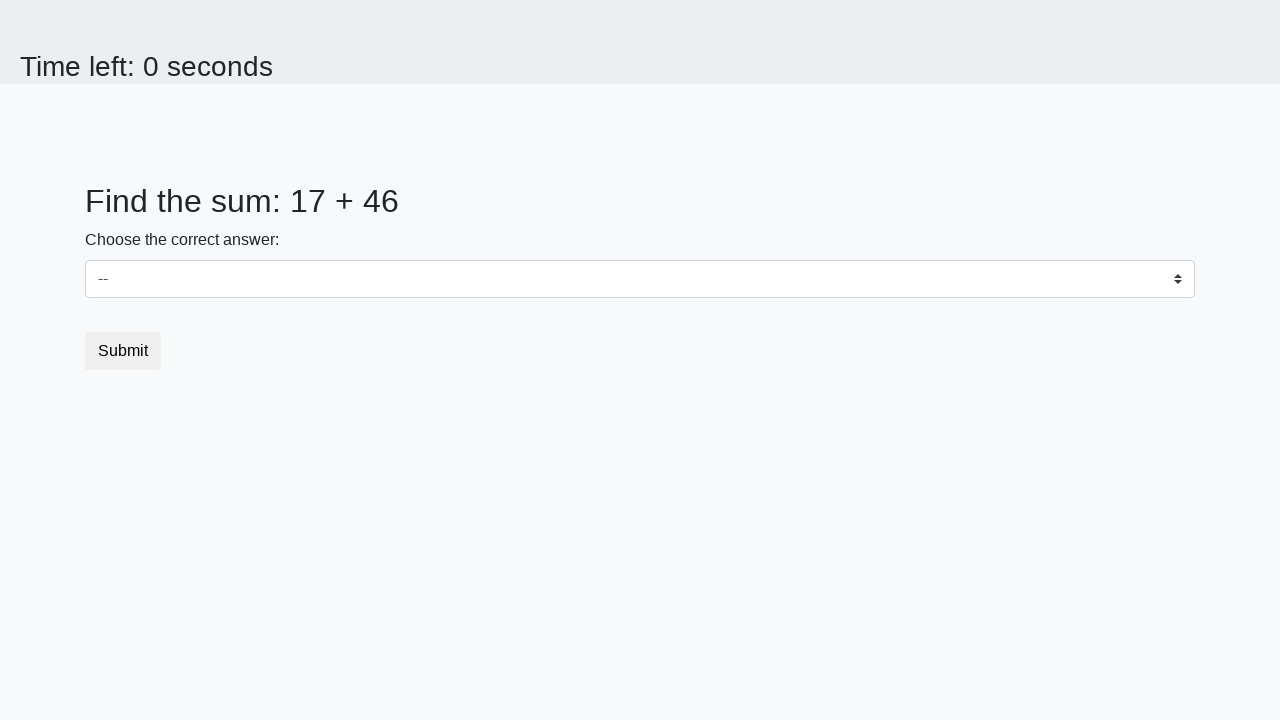

Calculated sum: 17 + 46 = 63
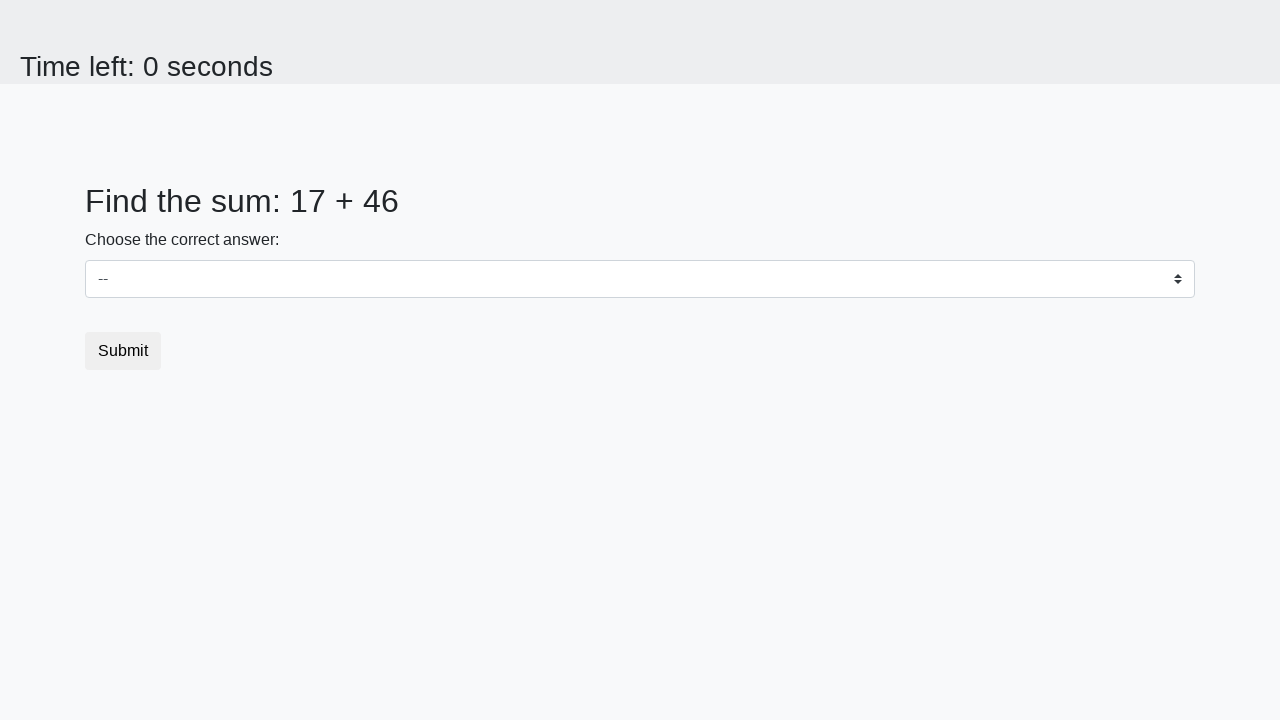

Selected sum value '63' from dropdown menu on #dropdown
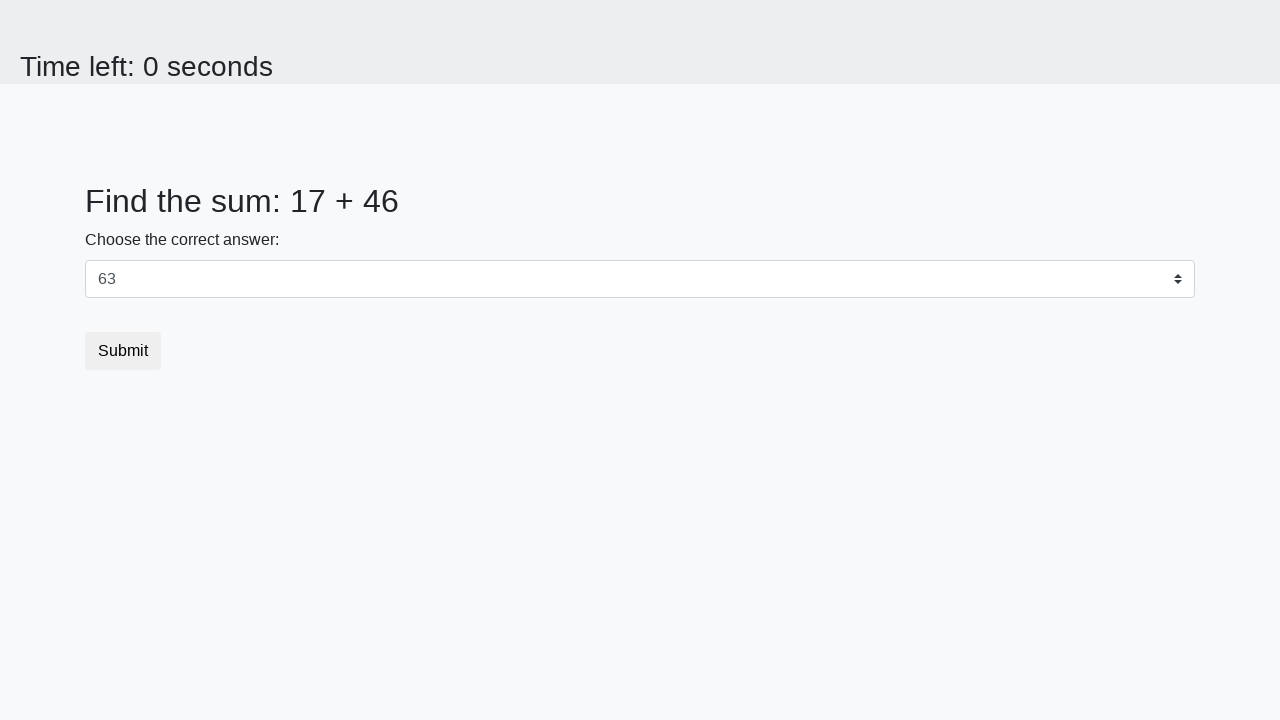

Clicked submit button to submit the form at (123, 351) on button[type='submit']
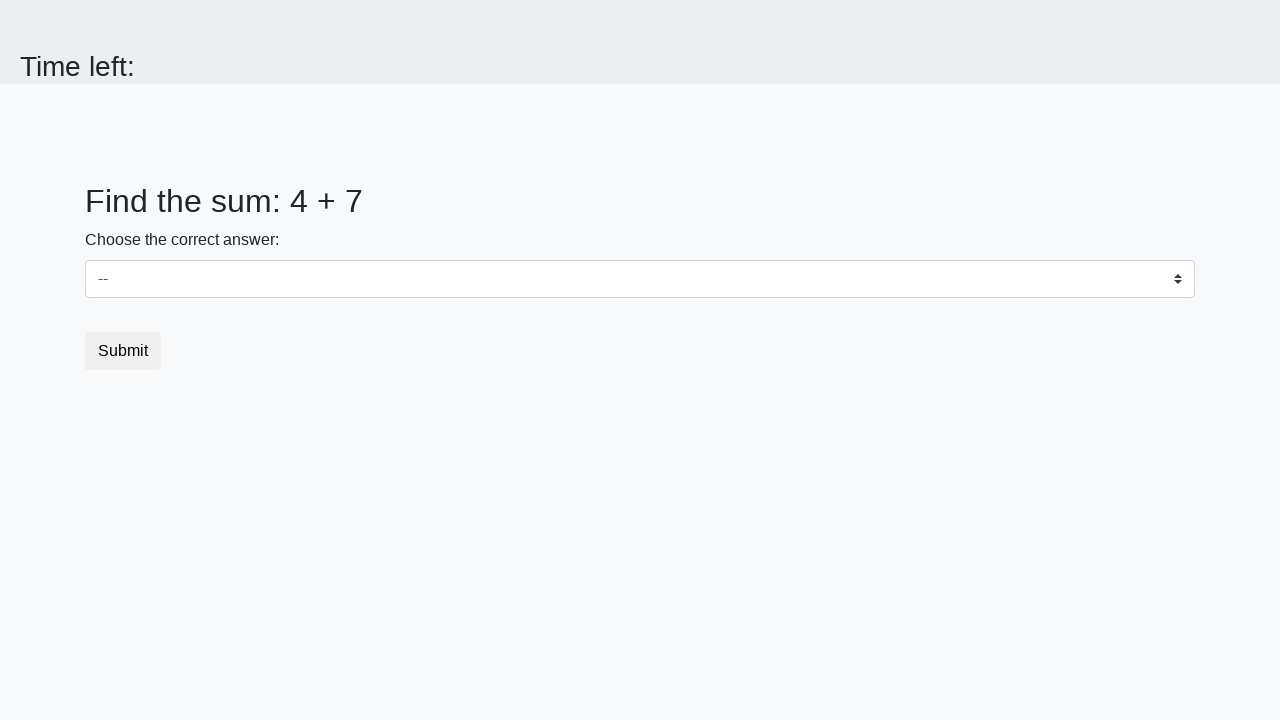

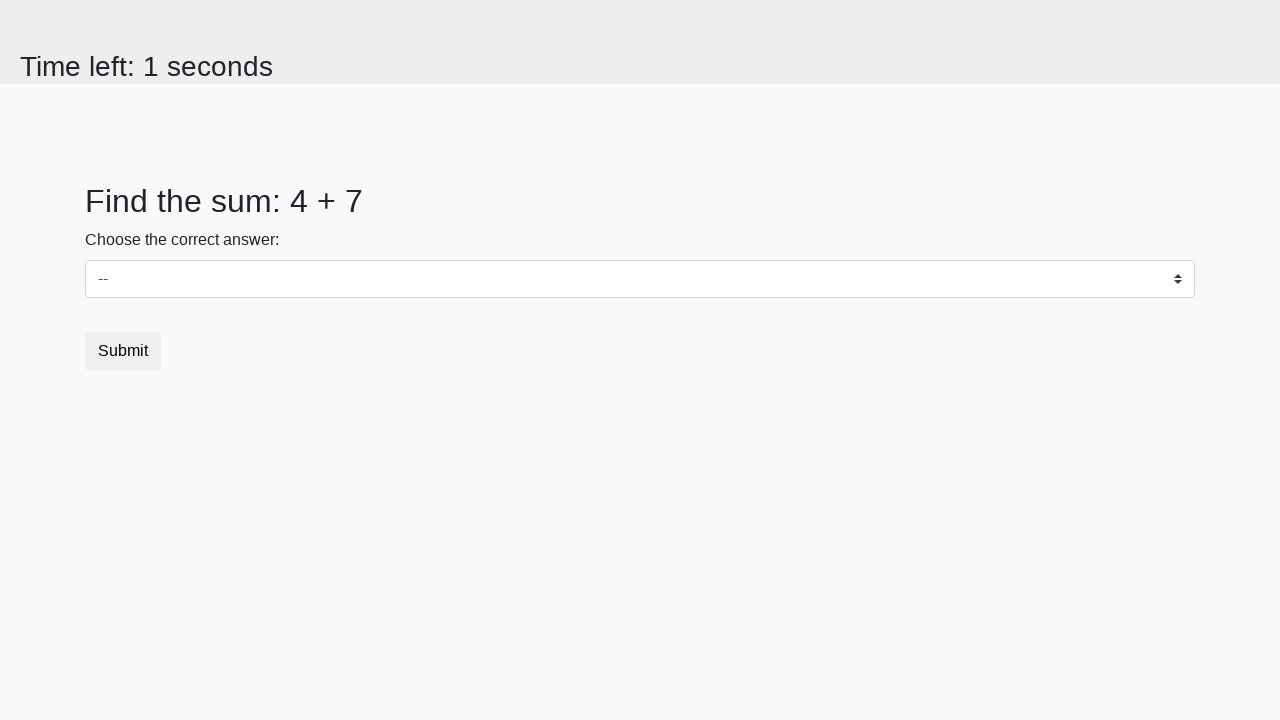